Tests that clicking a button opens a new window and verifies that a Sign Up button is visible on the new page

Starting URL: https://v0-button-to-open-v0-home-page-h5dizpkwp.vercel.app/

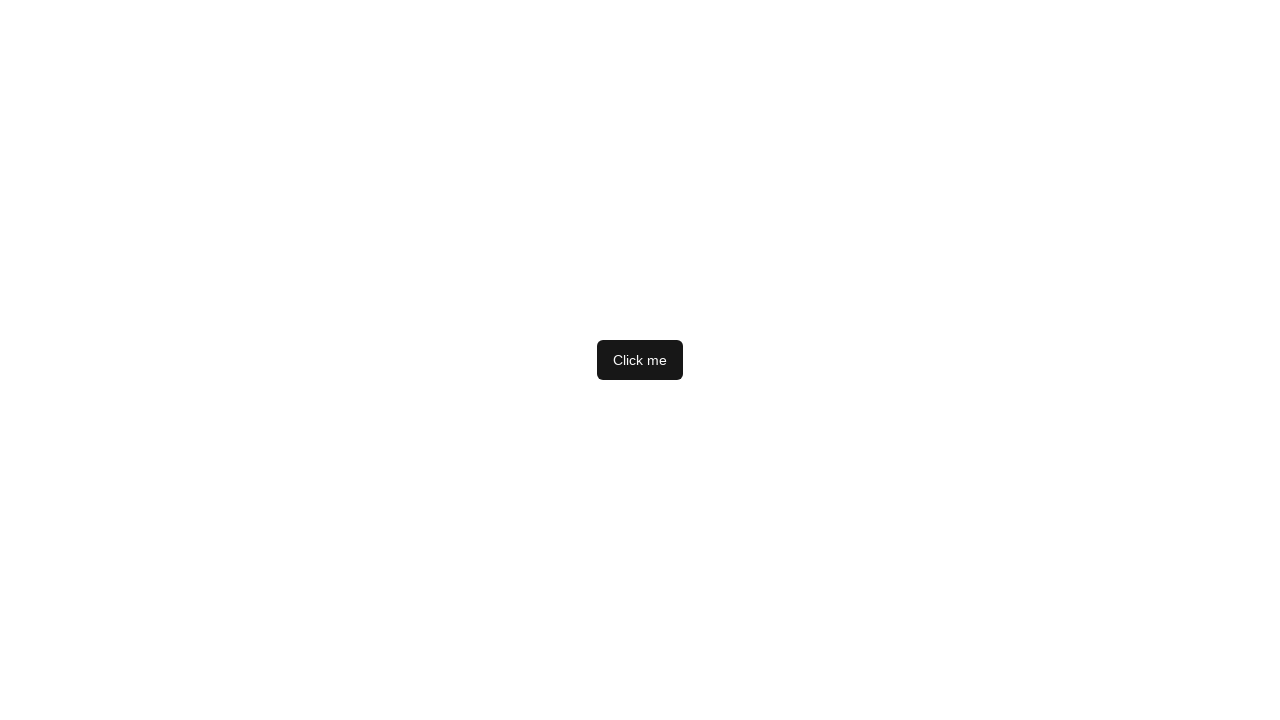

Clicked button to open new window at (640, 360) on xpath=/html/body/div/button
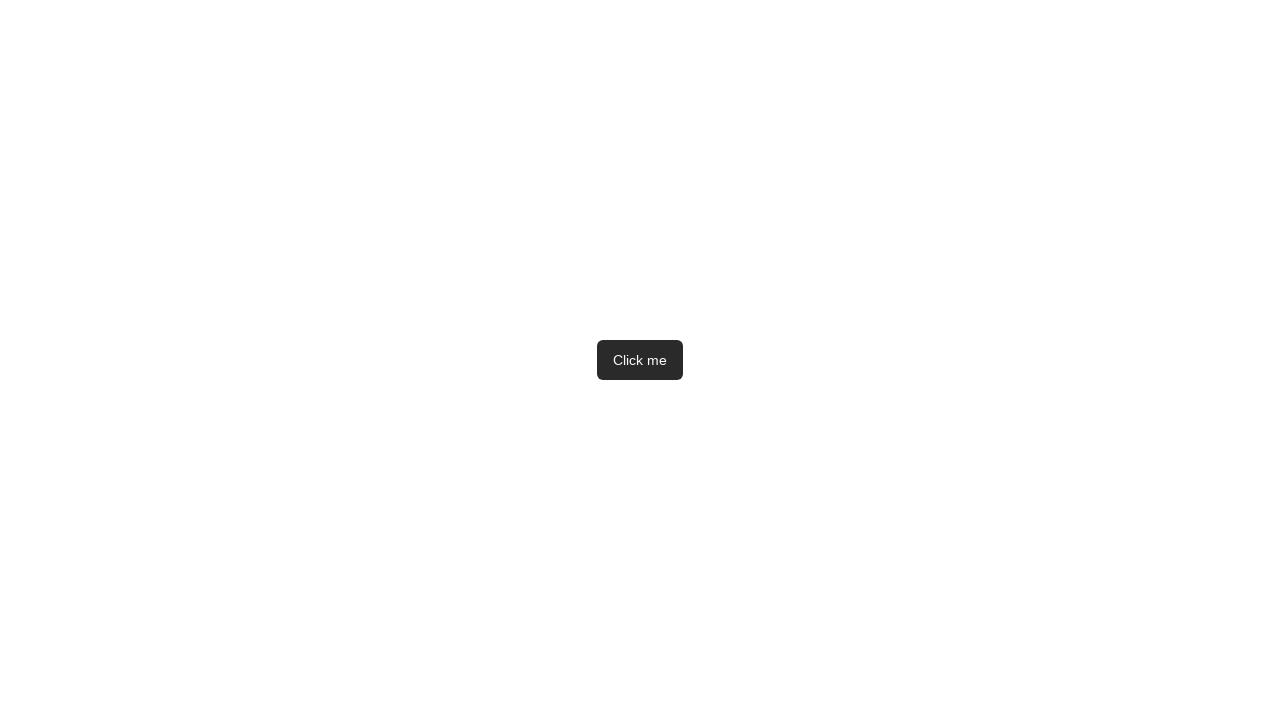

New window opened and page object captured
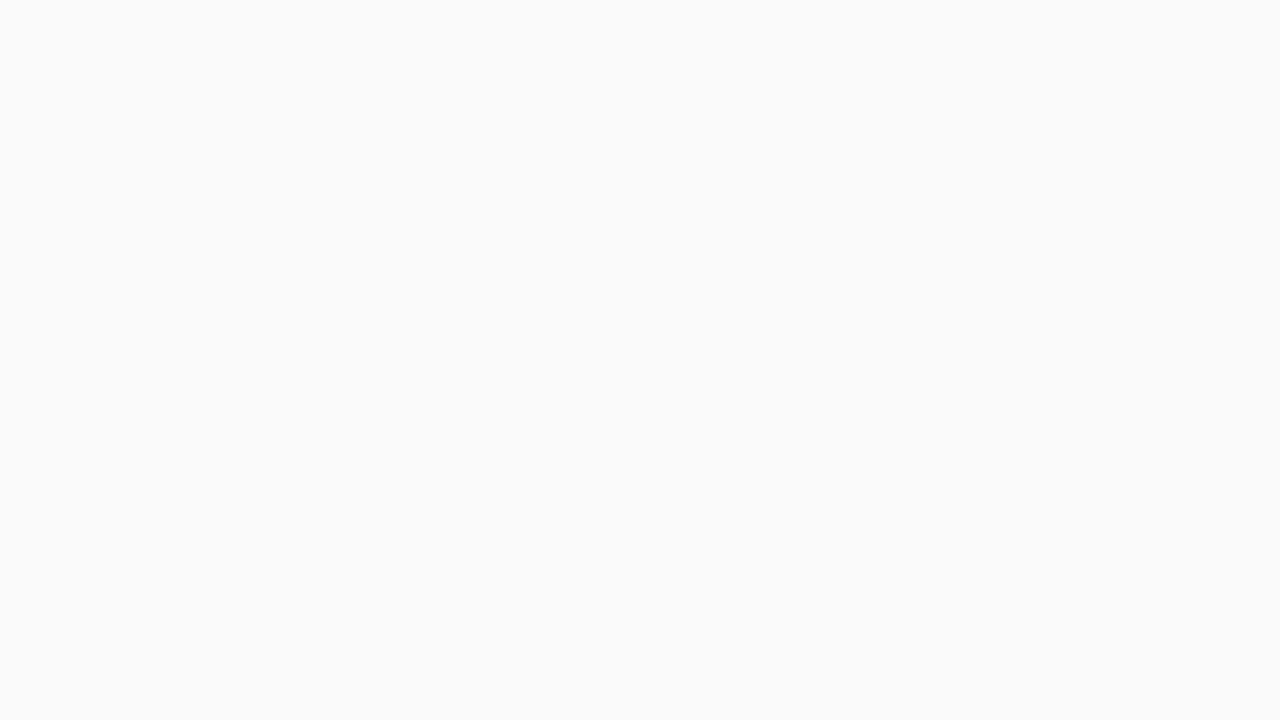

New page DOM content loaded
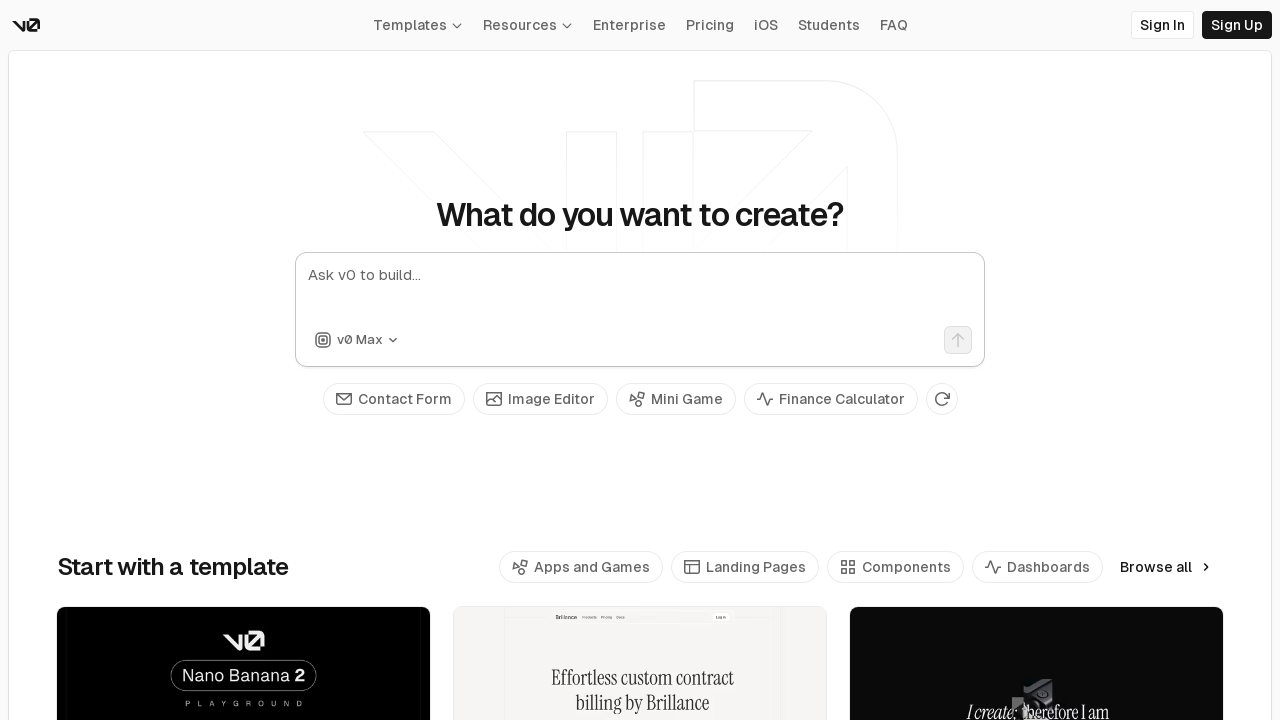

Located Sign Up button element
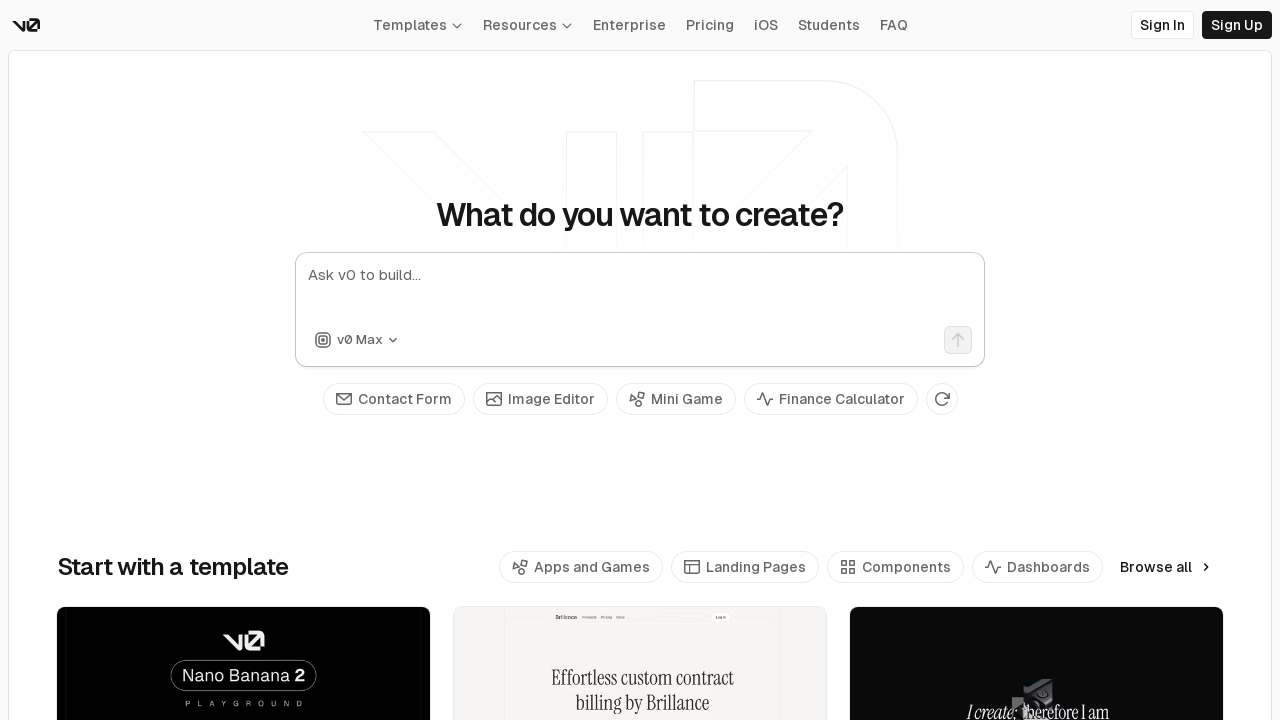

Sign Up button became visible
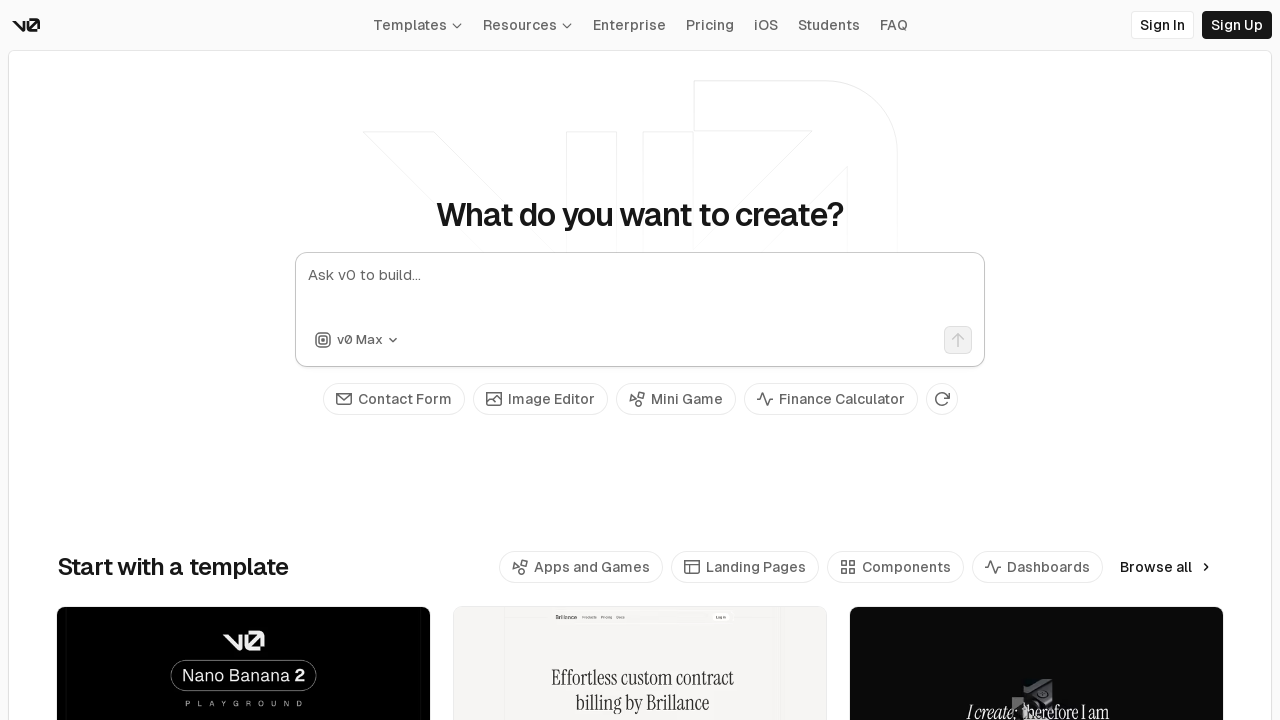

Verified Sign Up button is visible on new page
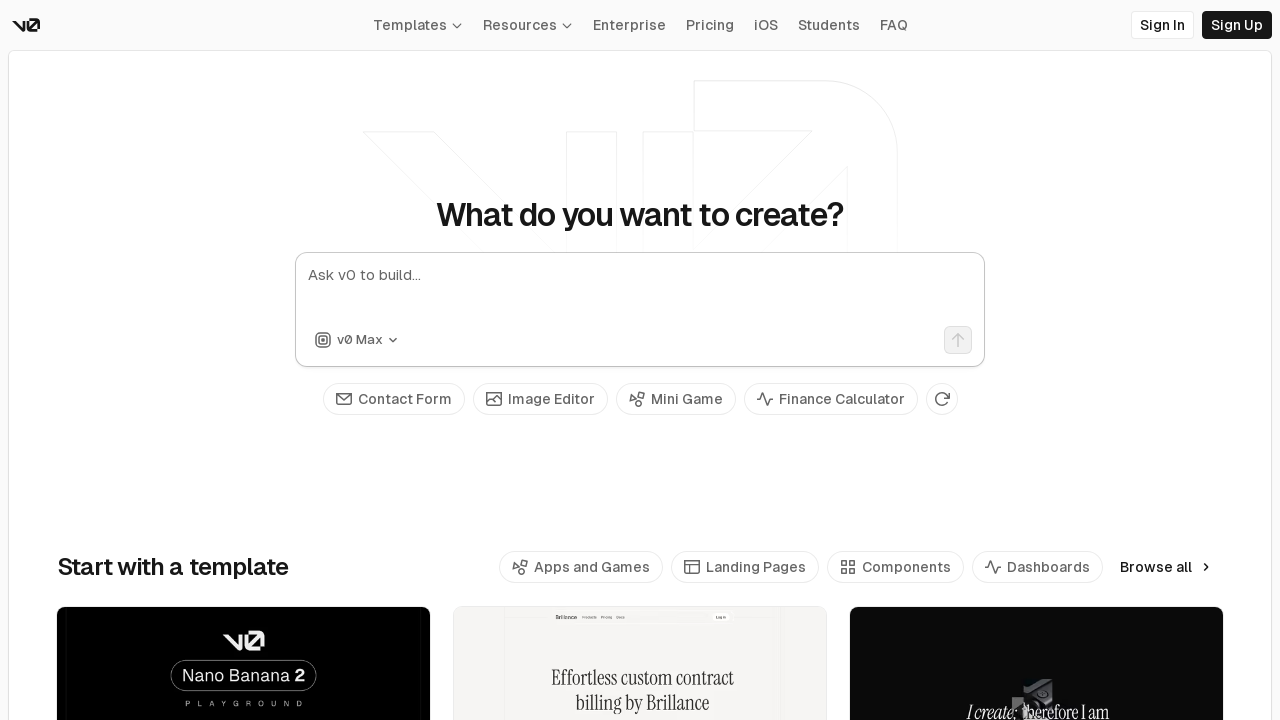

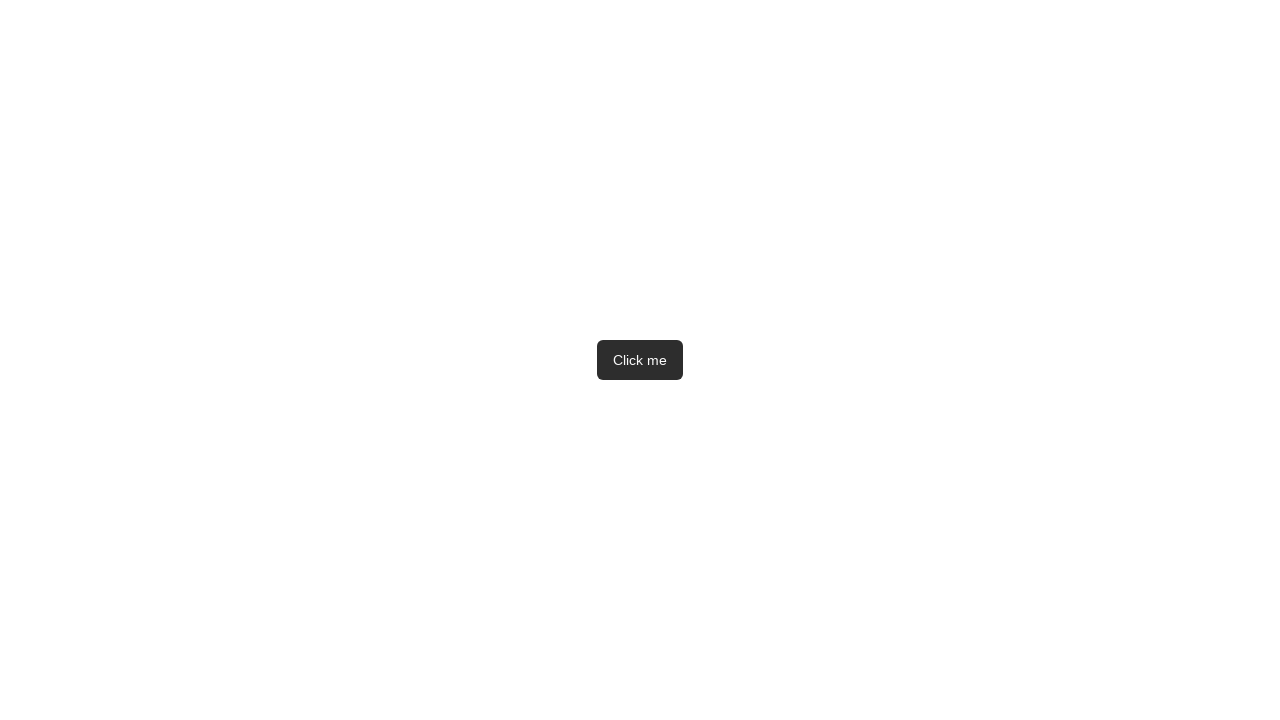